Tests a dropdown element on the DemoQA select menu page to verify whether it supports multiple selection by locating the dropdown and checking its multi-select capability.

Starting URL: https://demoqa.com/select-menu

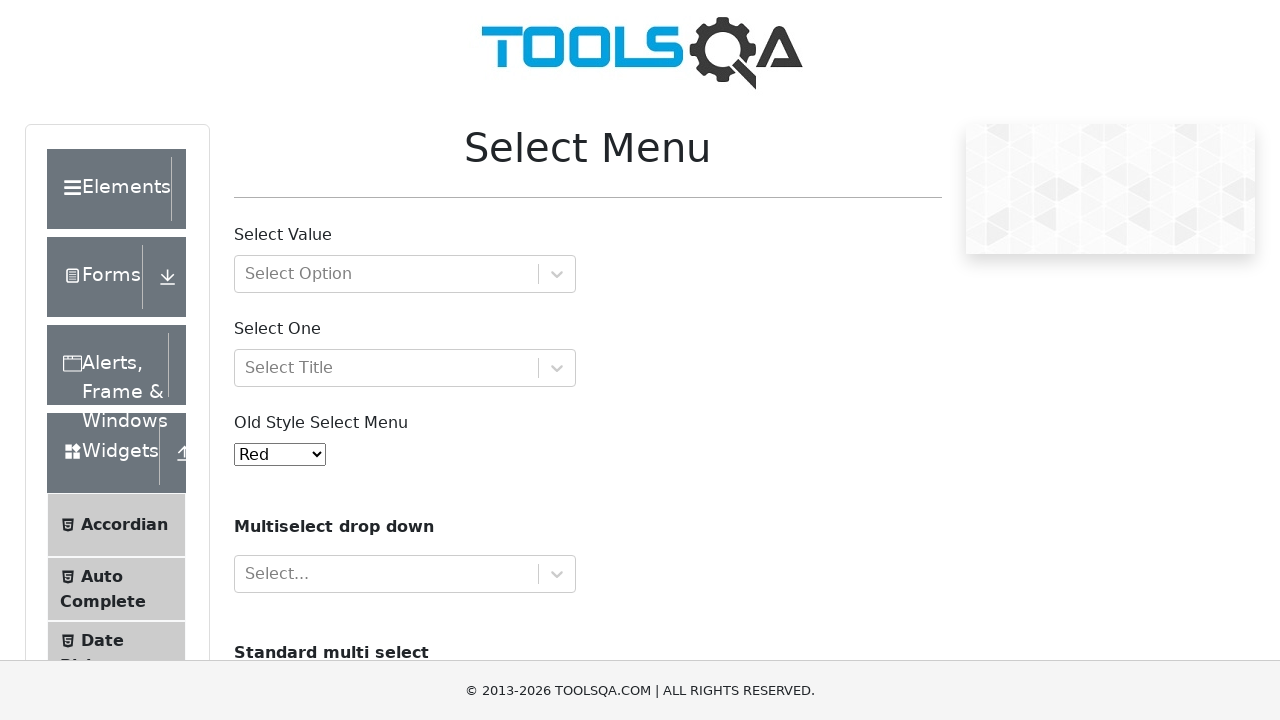

Navigated to DemoQA select menu page
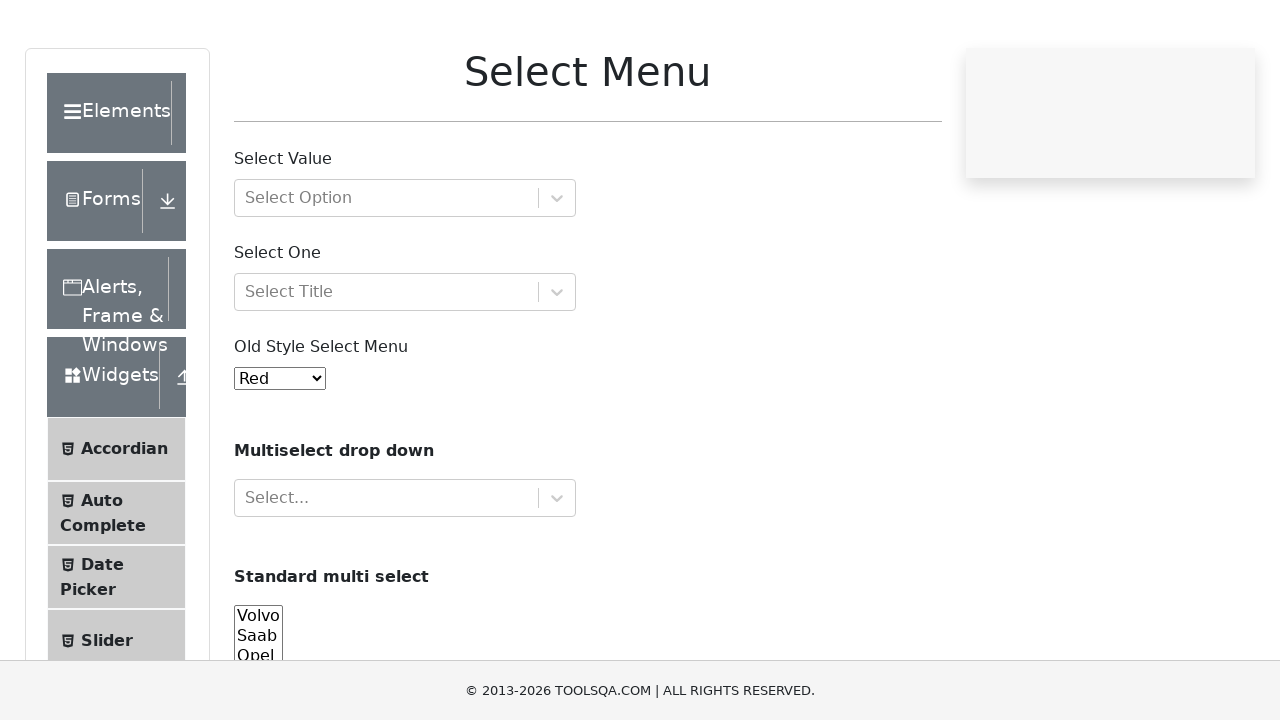

Waited for dropdown element #cars to be present
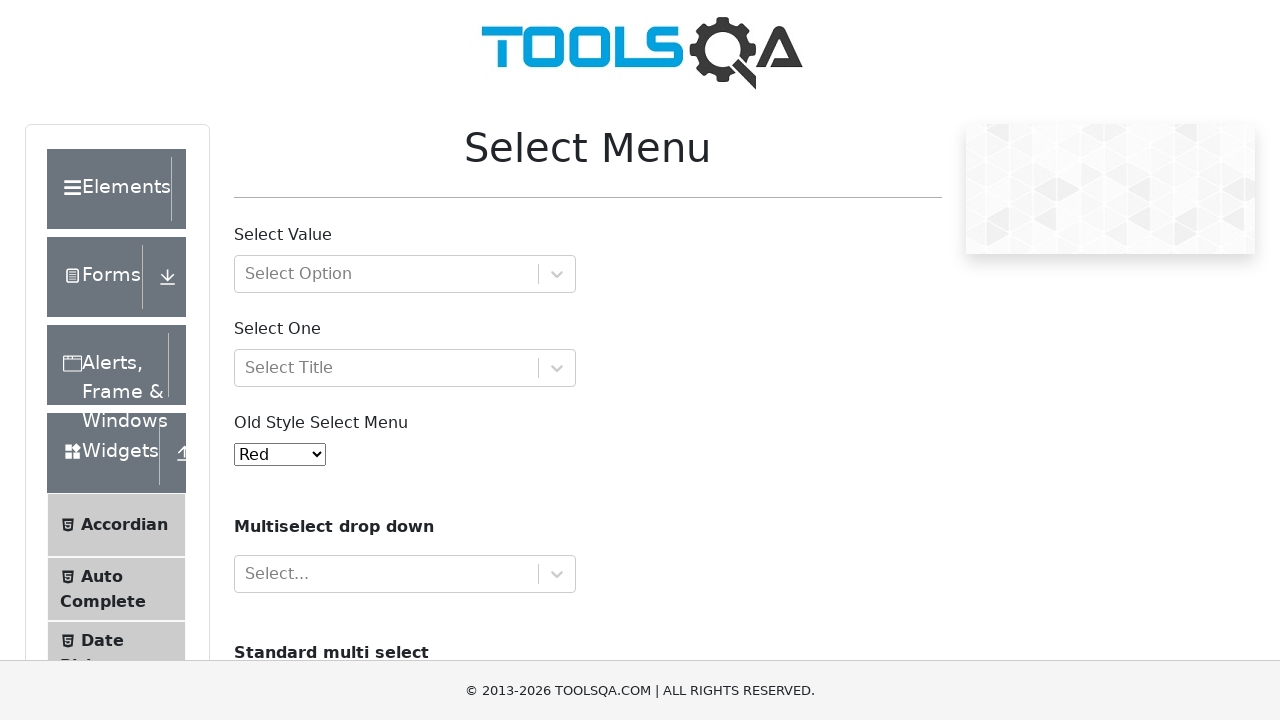

Retrieved 'multiple' attribute from dropdown element
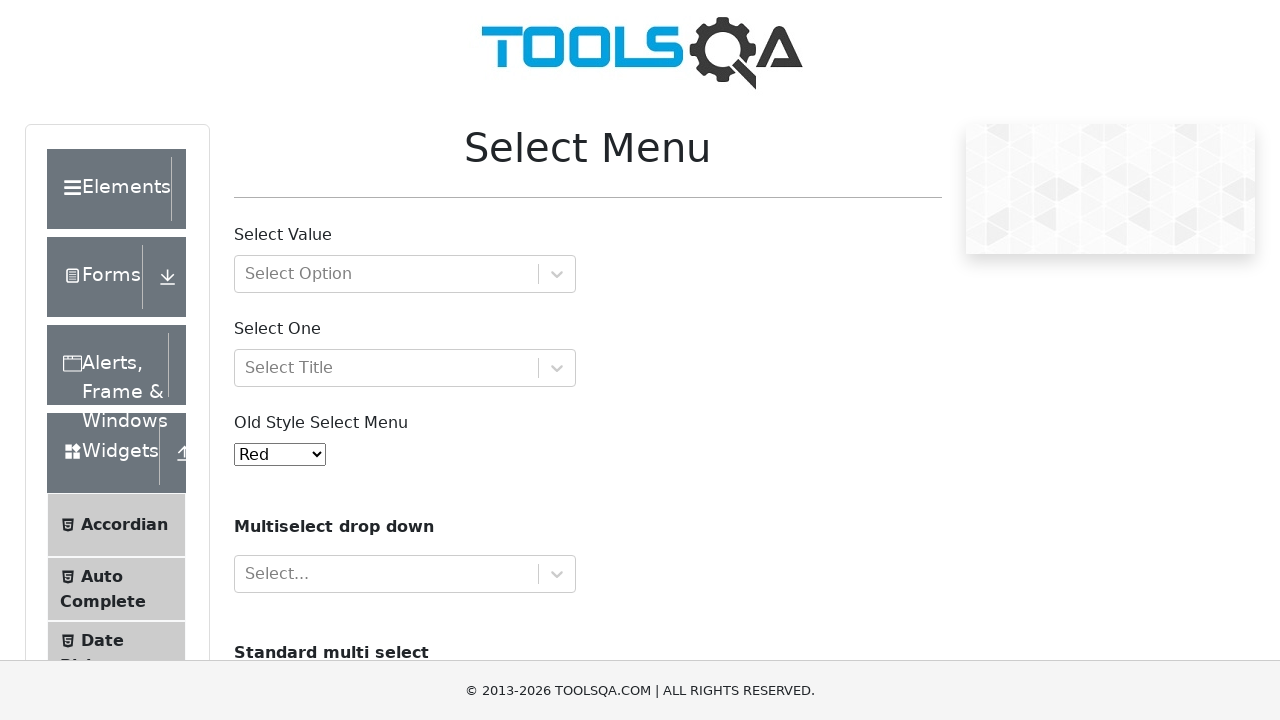

Verified: dropdown supports multiple selection
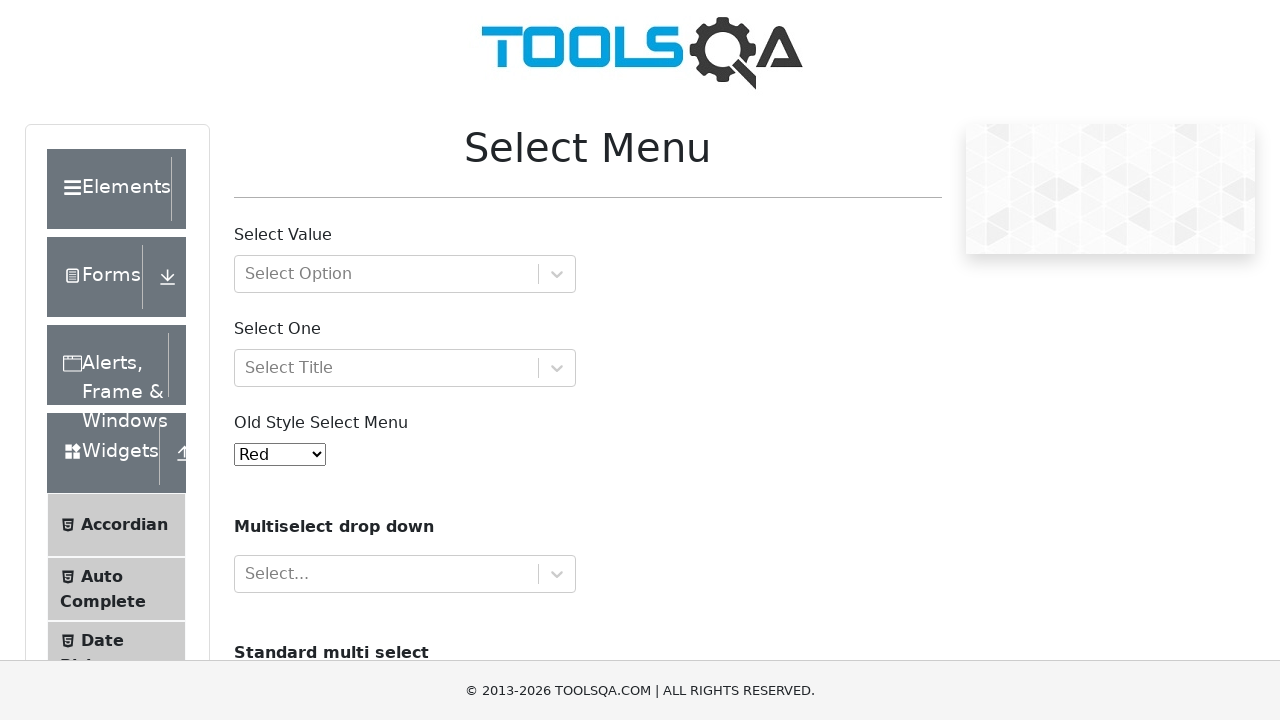

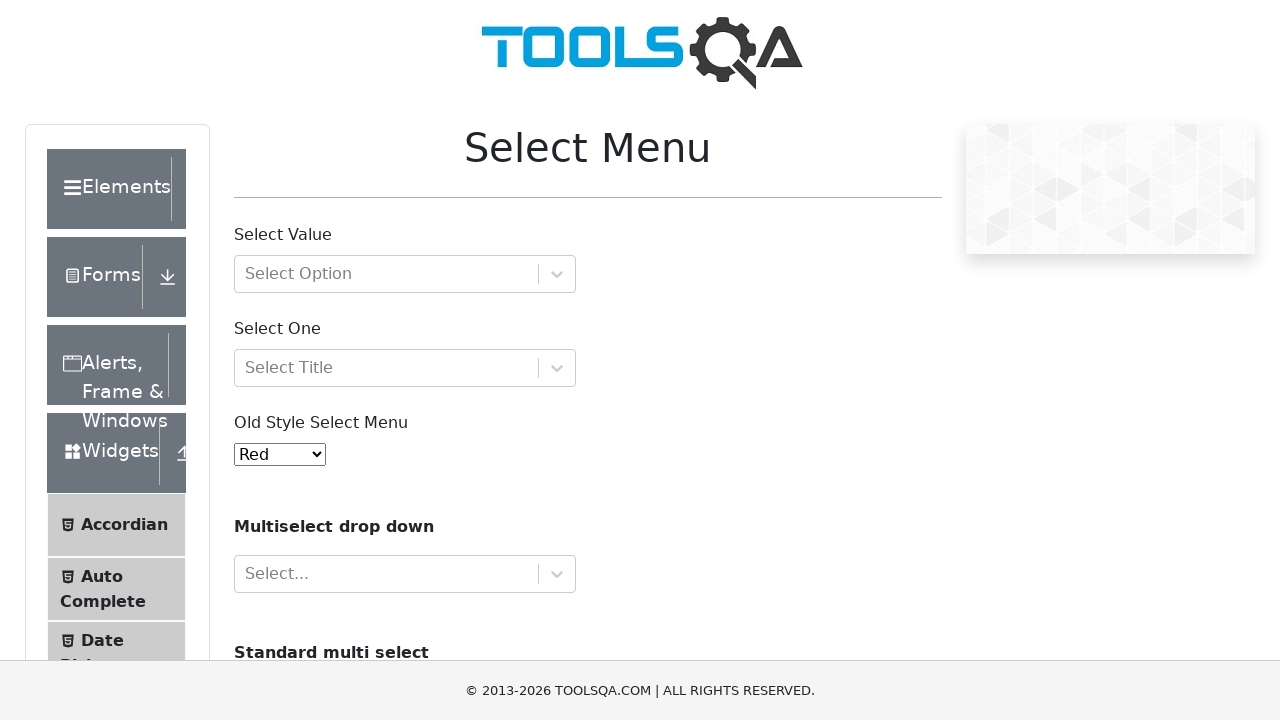